Tests multiple file upload functionality by uploading two text files and verifying they appear in the file list

Starting URL: https://davidwalsh.name/demo/multiple-file-upload.php

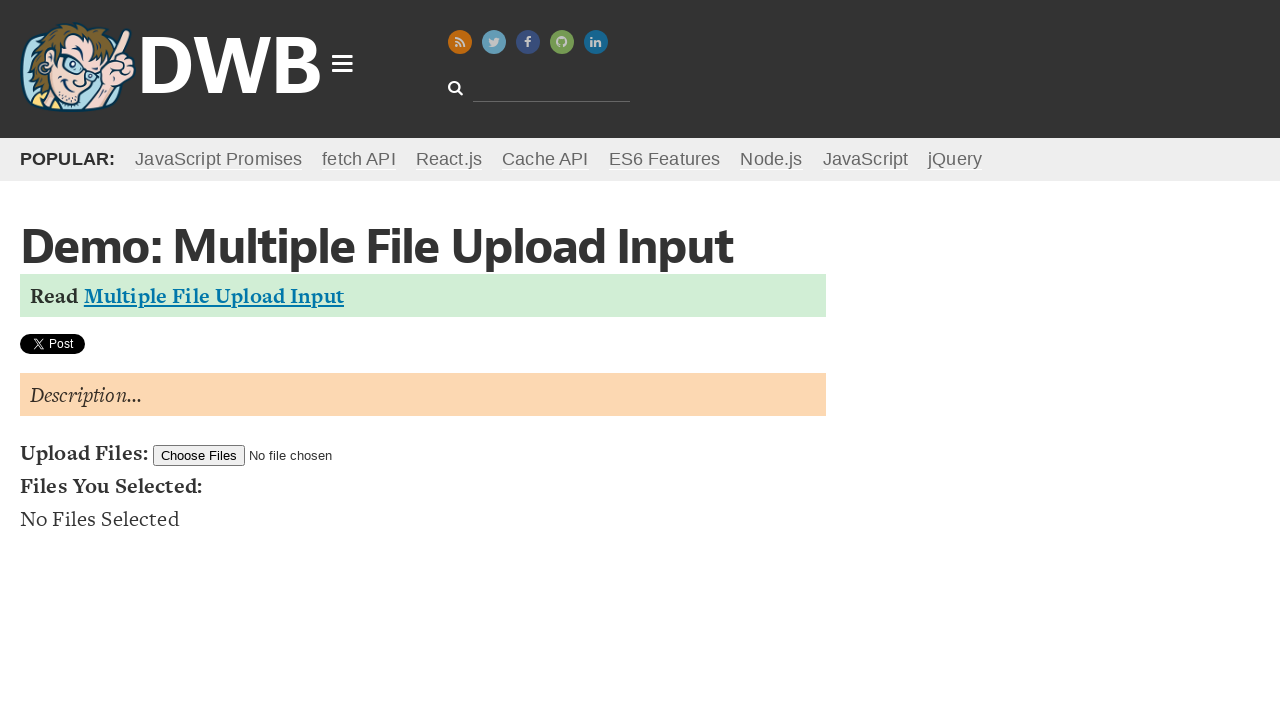

Created two temporary test files for upload
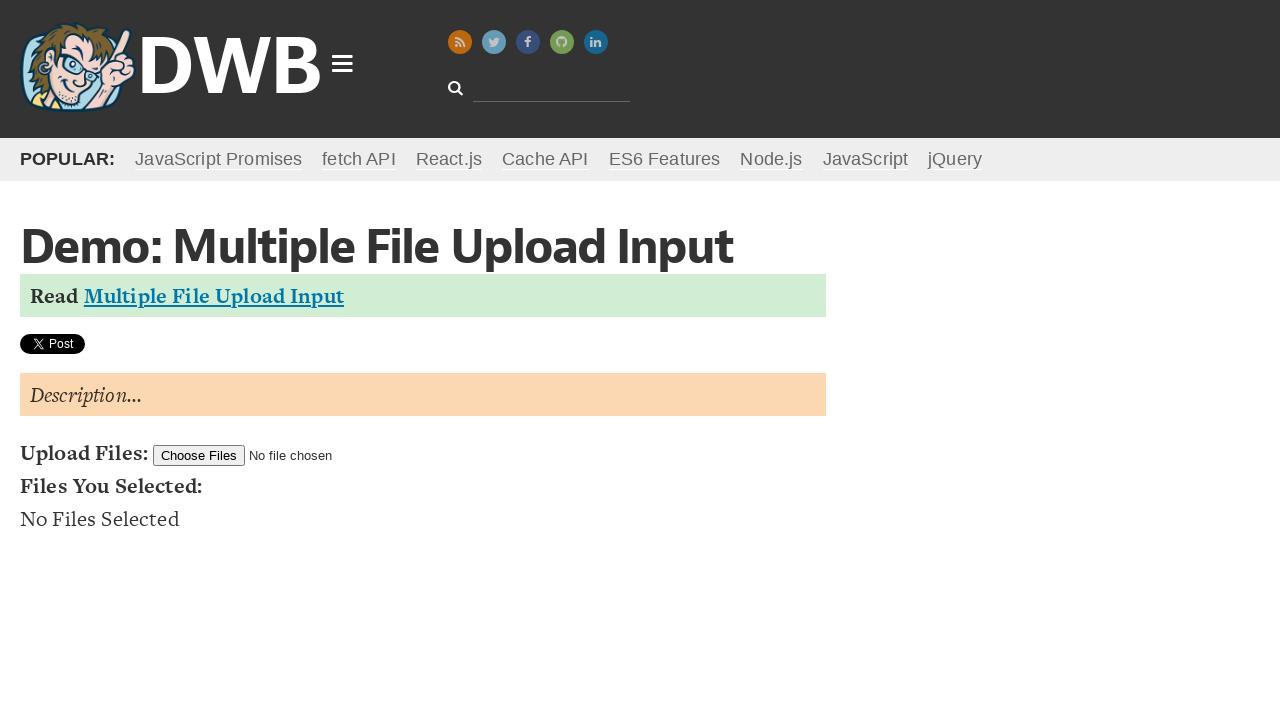

Set input files for upload with test_file1.txt and test_file2.txt
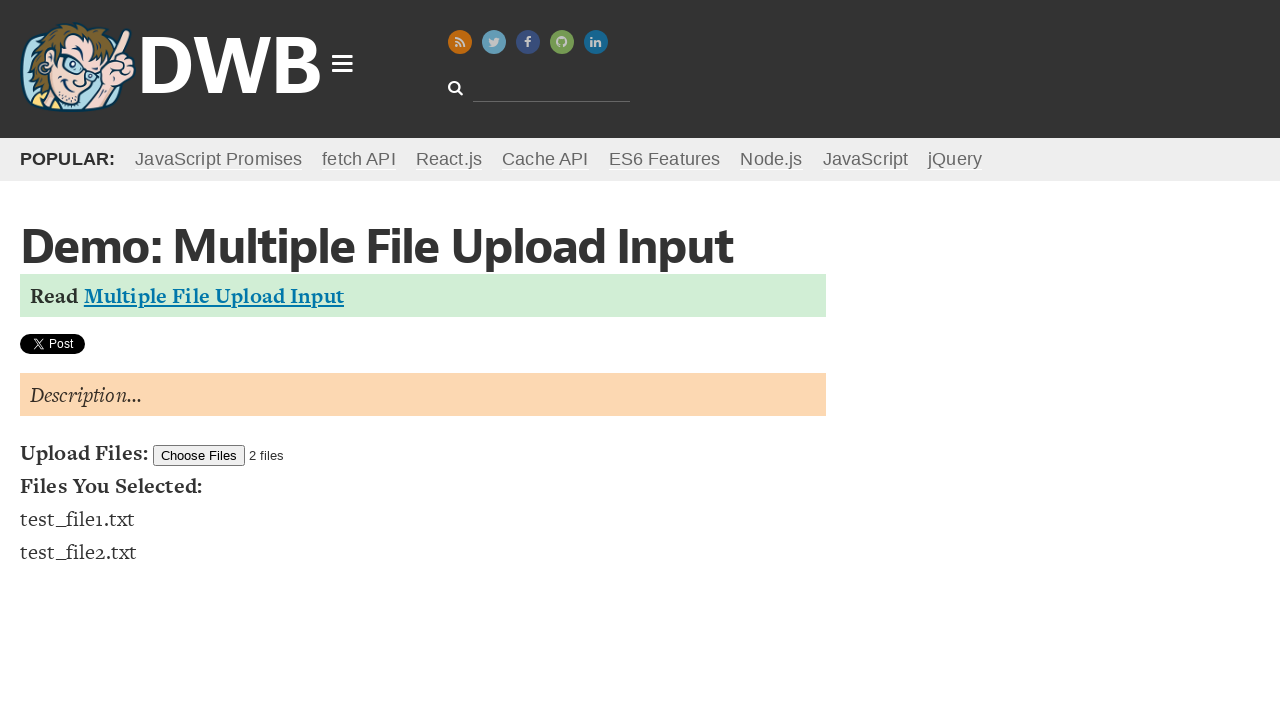

File list updated and file items appeared
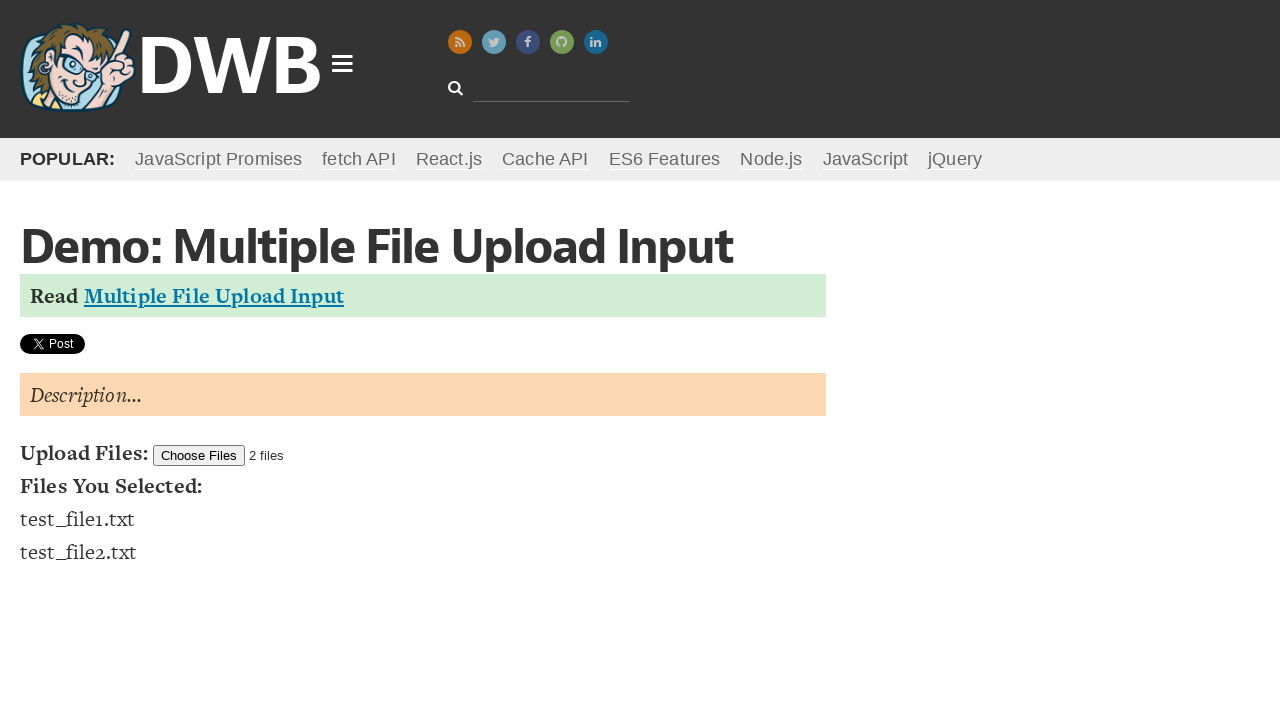

Verified that 2 files are listed in the file list
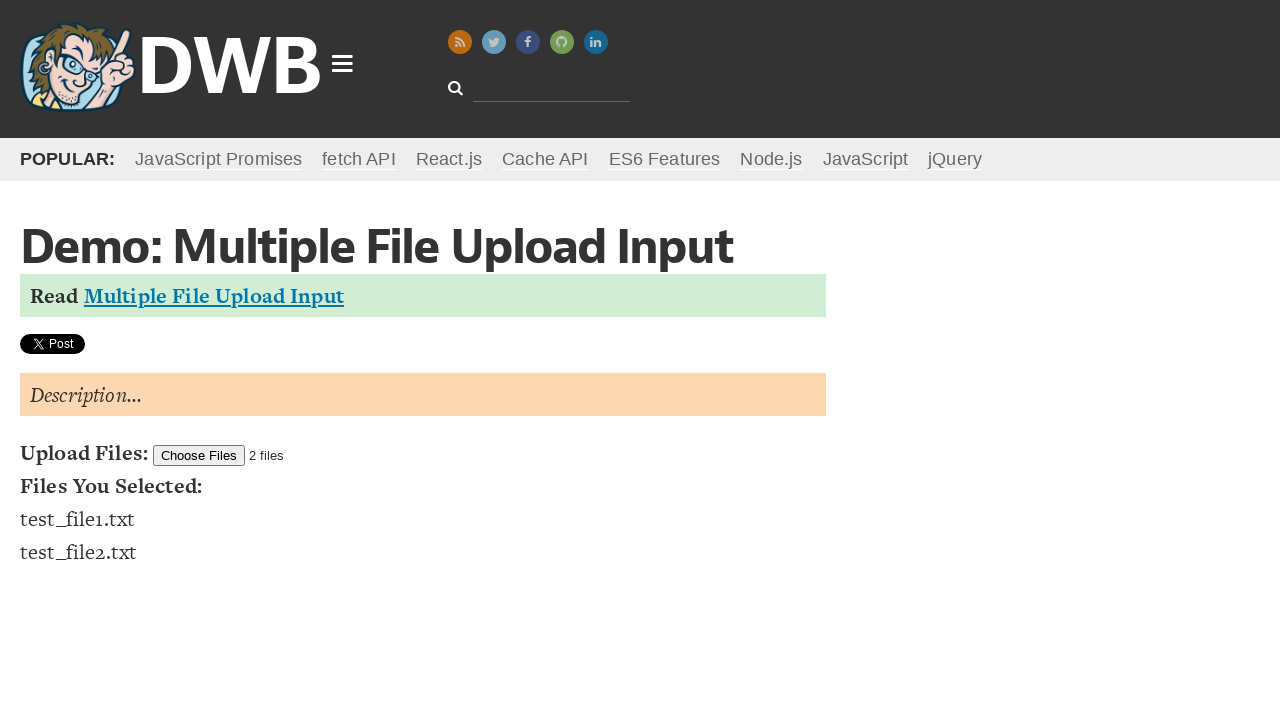

Cleaned up temporary test files and directory
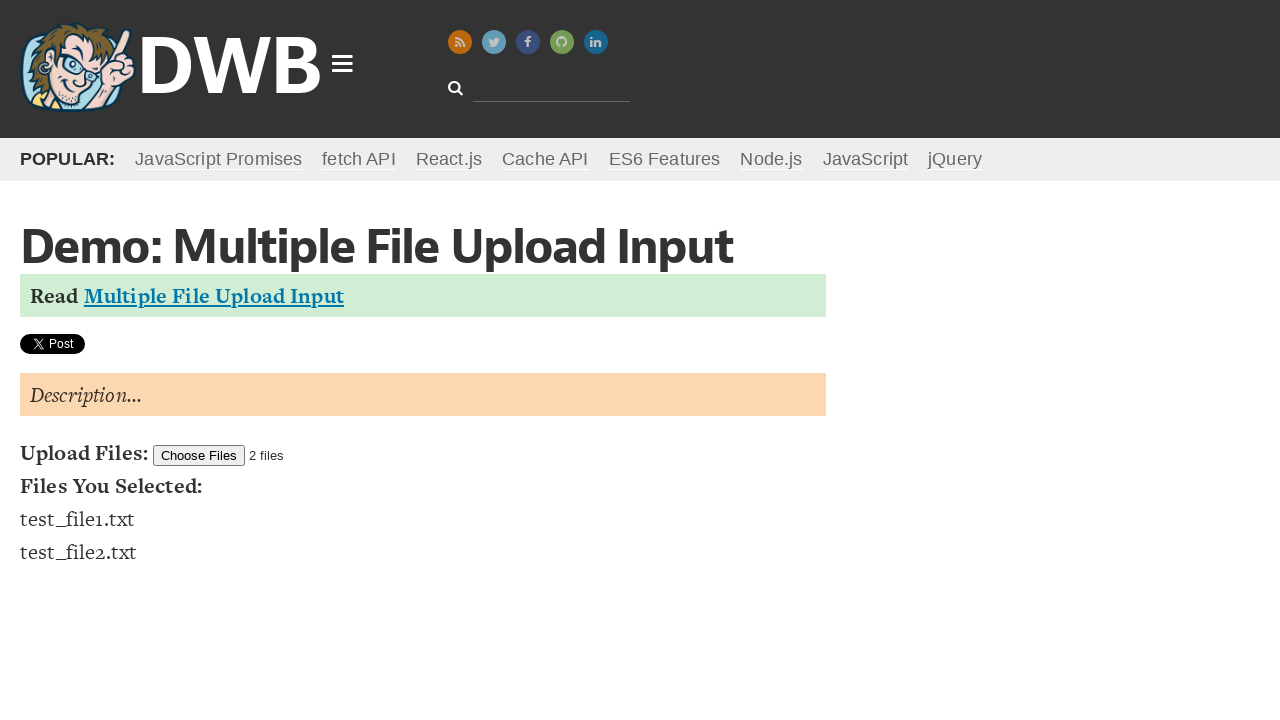

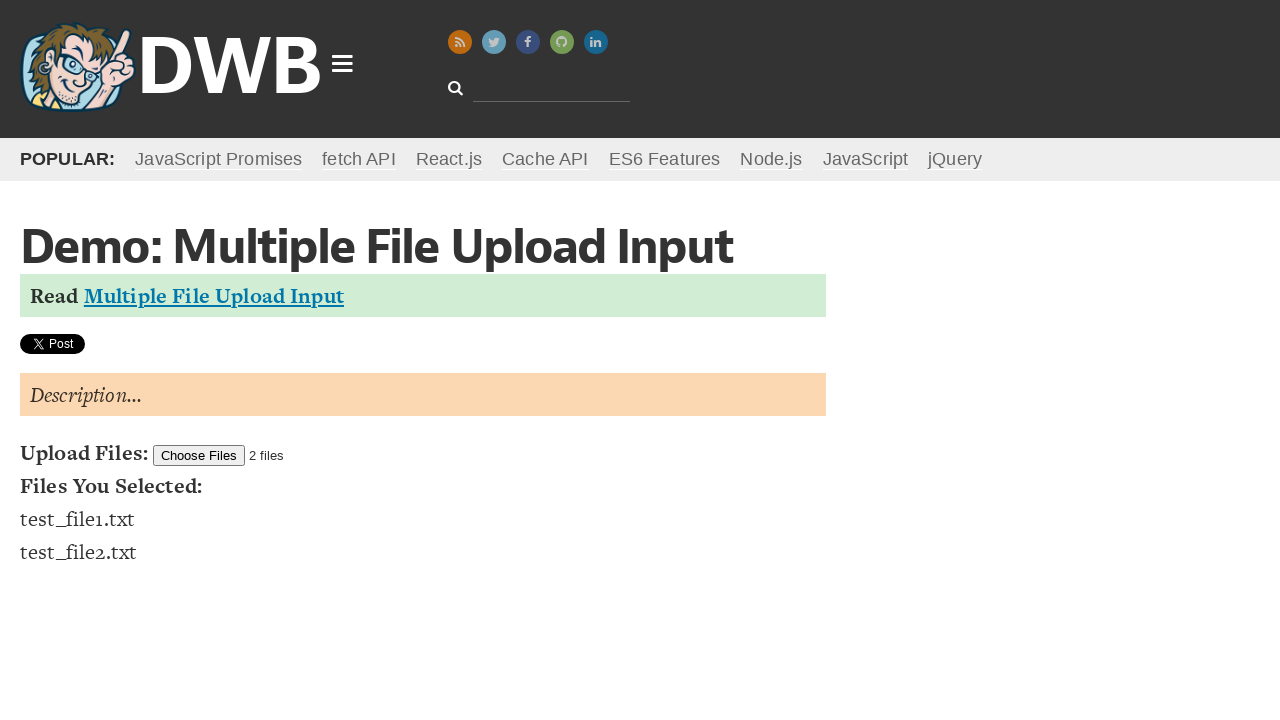